Tests that pressing Escape cancels edits to a todo item

Starting URL: https://demo.playwright.dev/todomvc

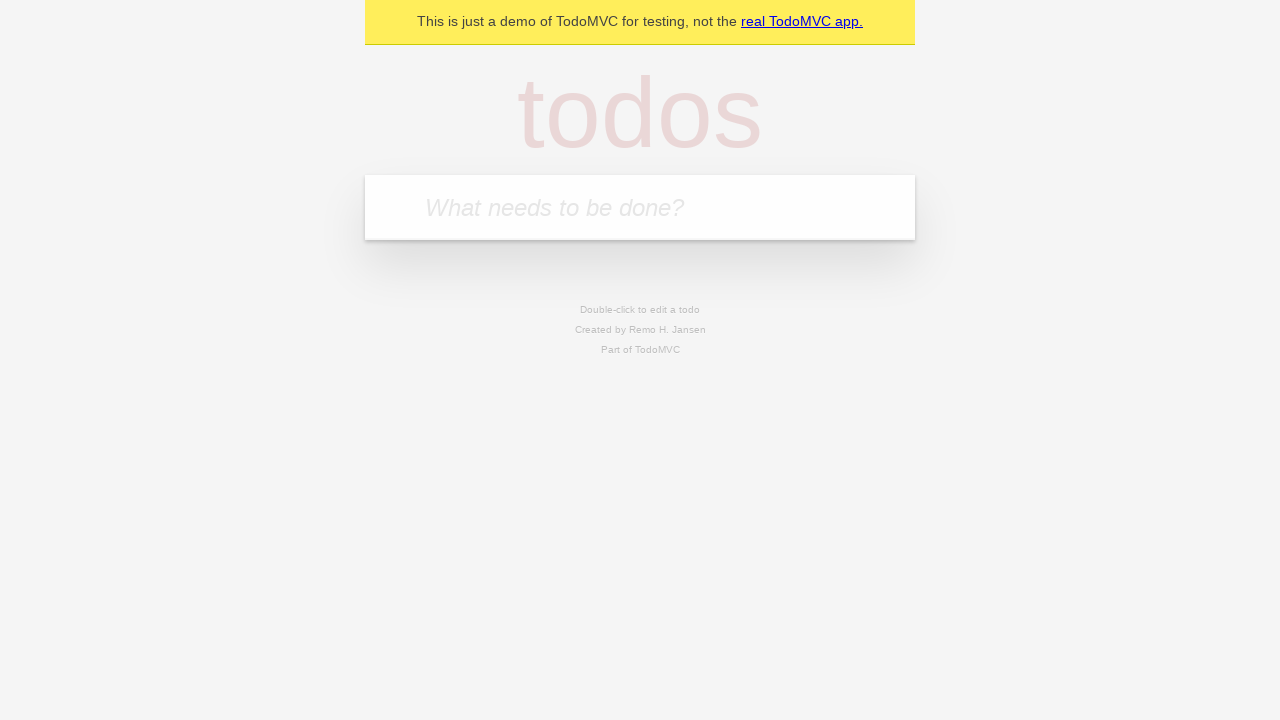

Filled todo input with 'buy some cheese' on internal:attr=[placeholder="What needs to be done?"i]
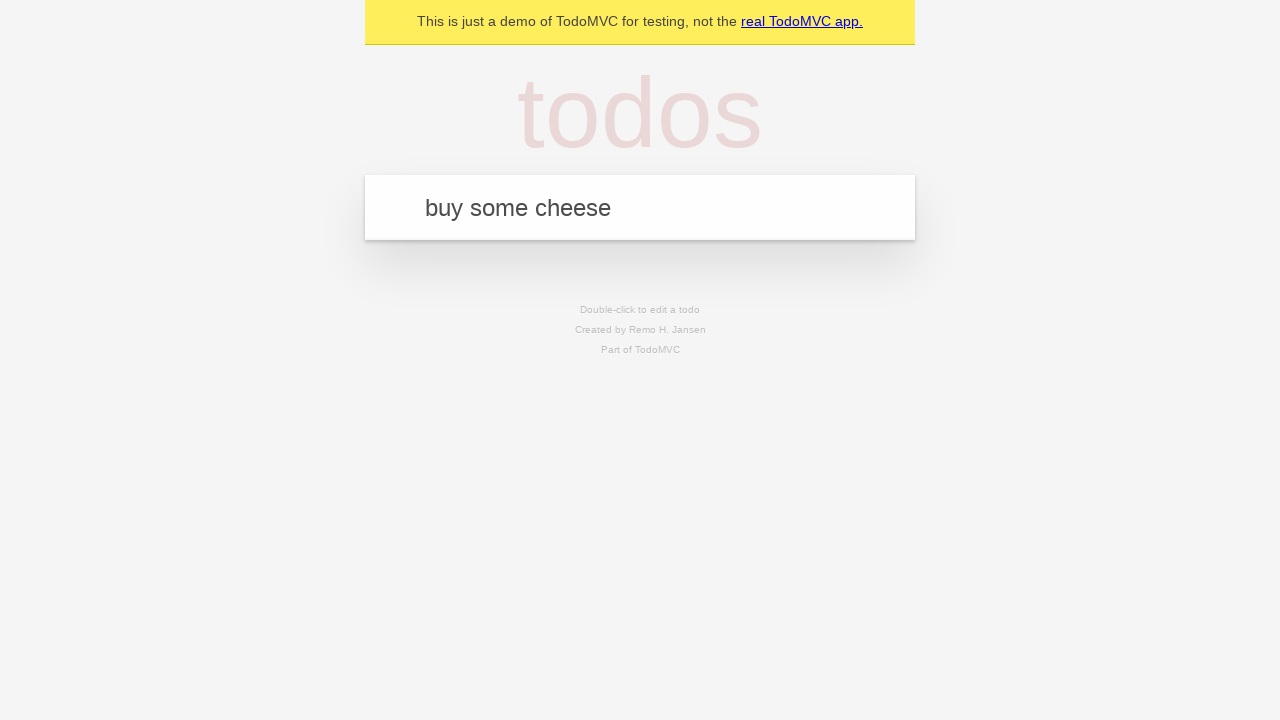

Pressed Enter to create todo 'buy some cheese' on internal:attr=[placeholder="What needs to be done?"i]
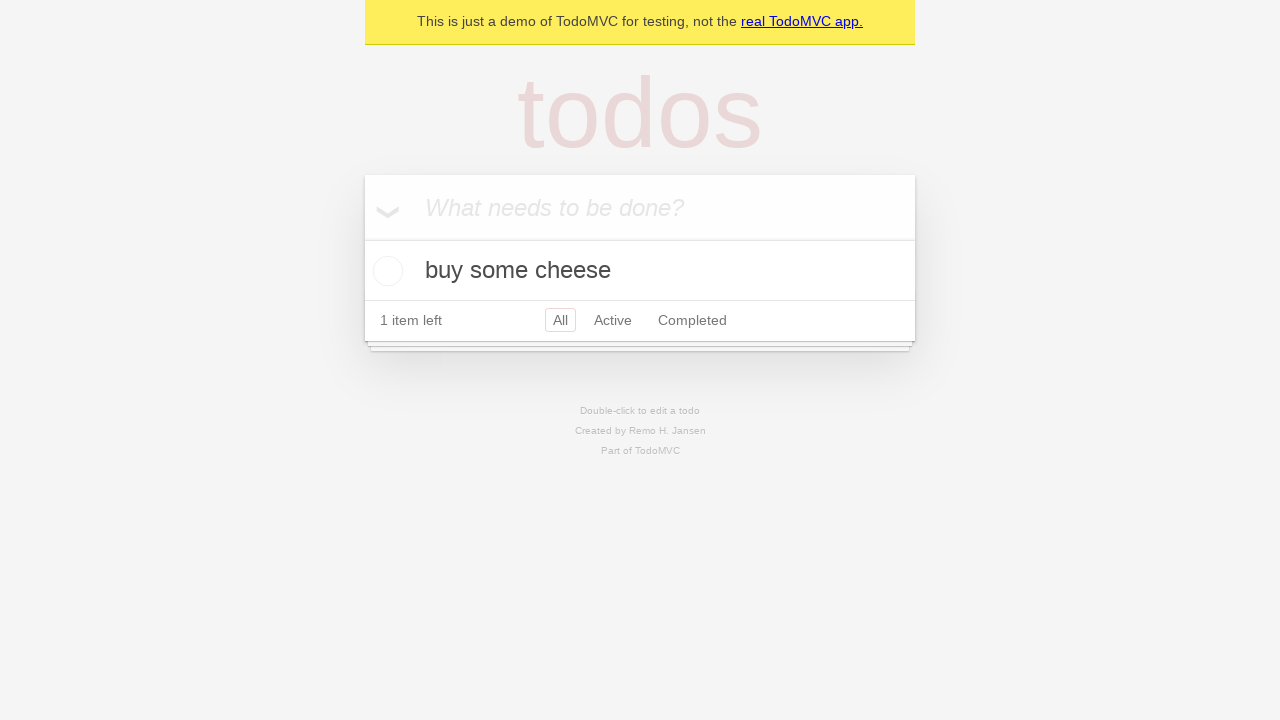

Filled todo input with 'feed the cat' on internal:attr=[placeholder="What needs to be done?"i]
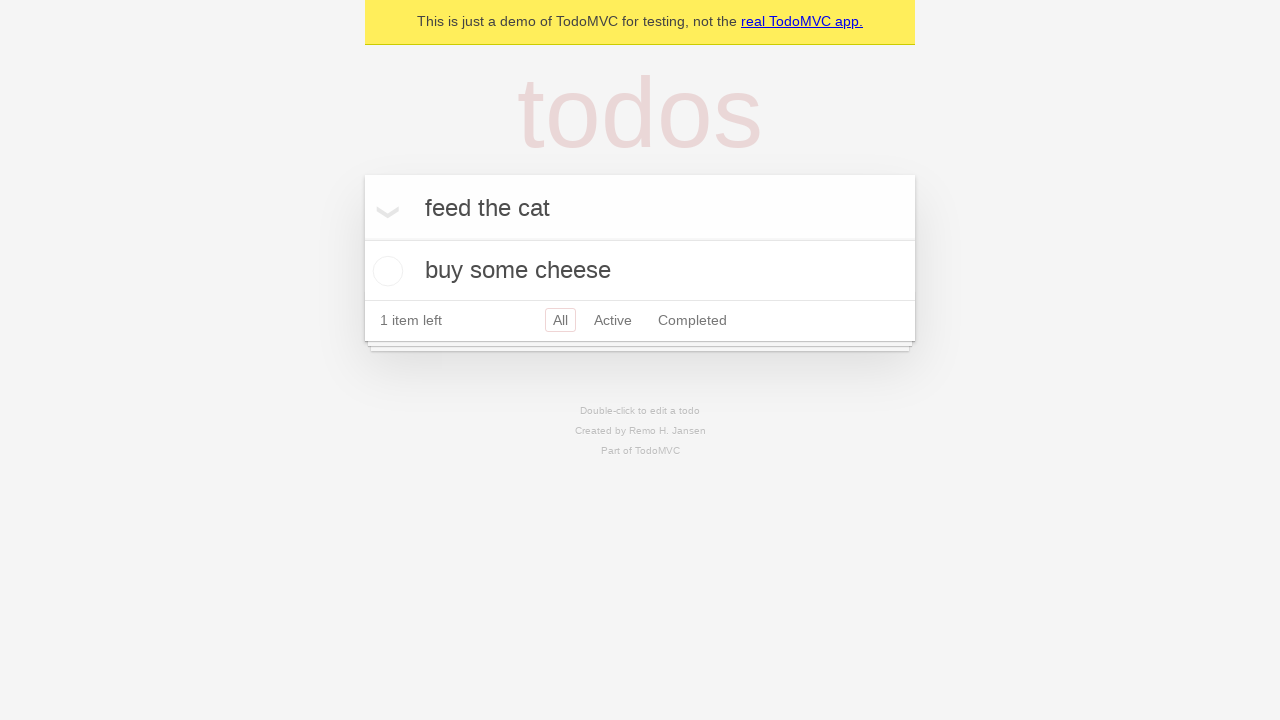

Pressed Enter to create todo 'feed the cat' on internal:attr=[placeholder="What needs to be done?"i]
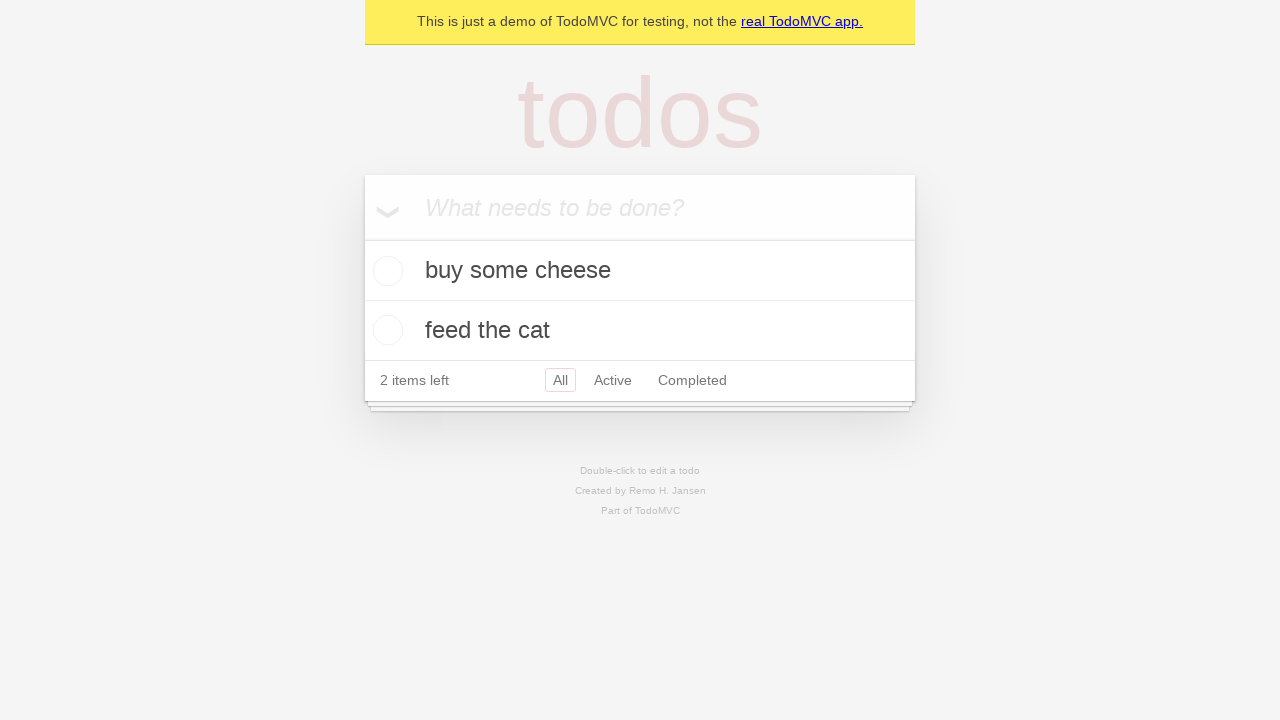

Filled todo input with 'book a doctors appointment' on internal:attr=[placeholder="What needs to be done?"i]
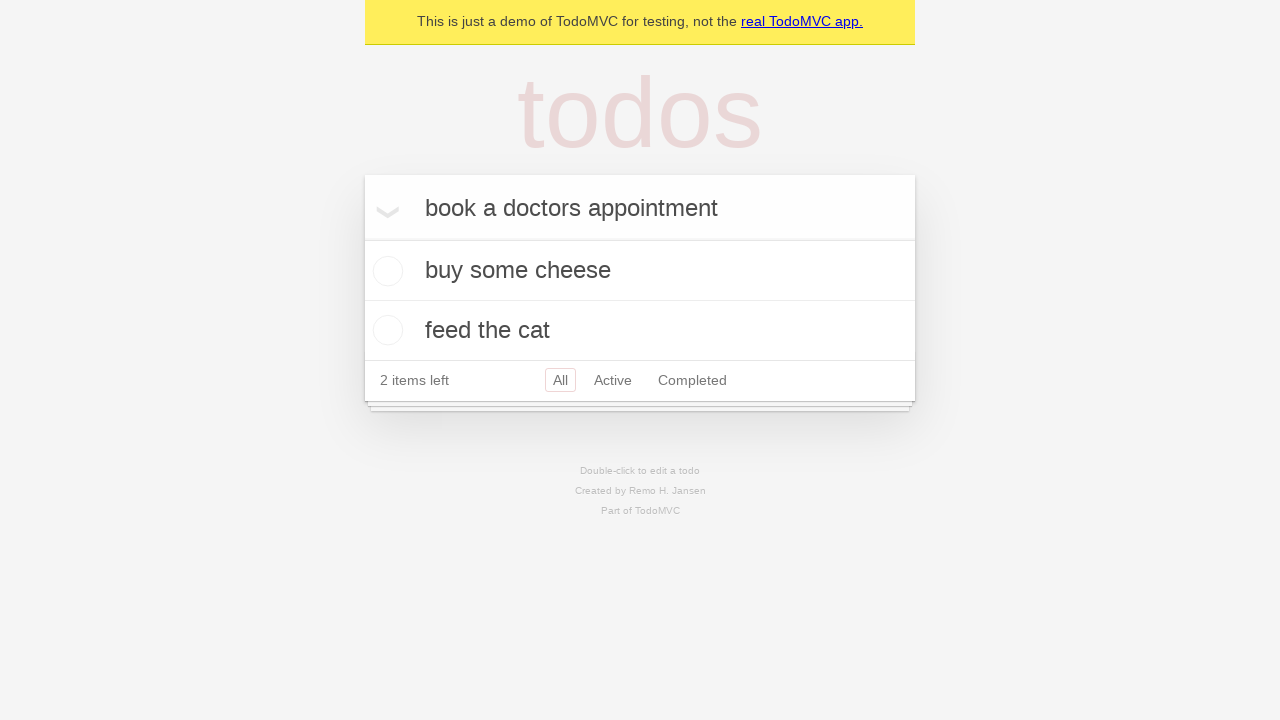

Pressed Enter to create todo 'book a doctors appointment' on internal:attr=[placeholder="What needs to be done?"i]
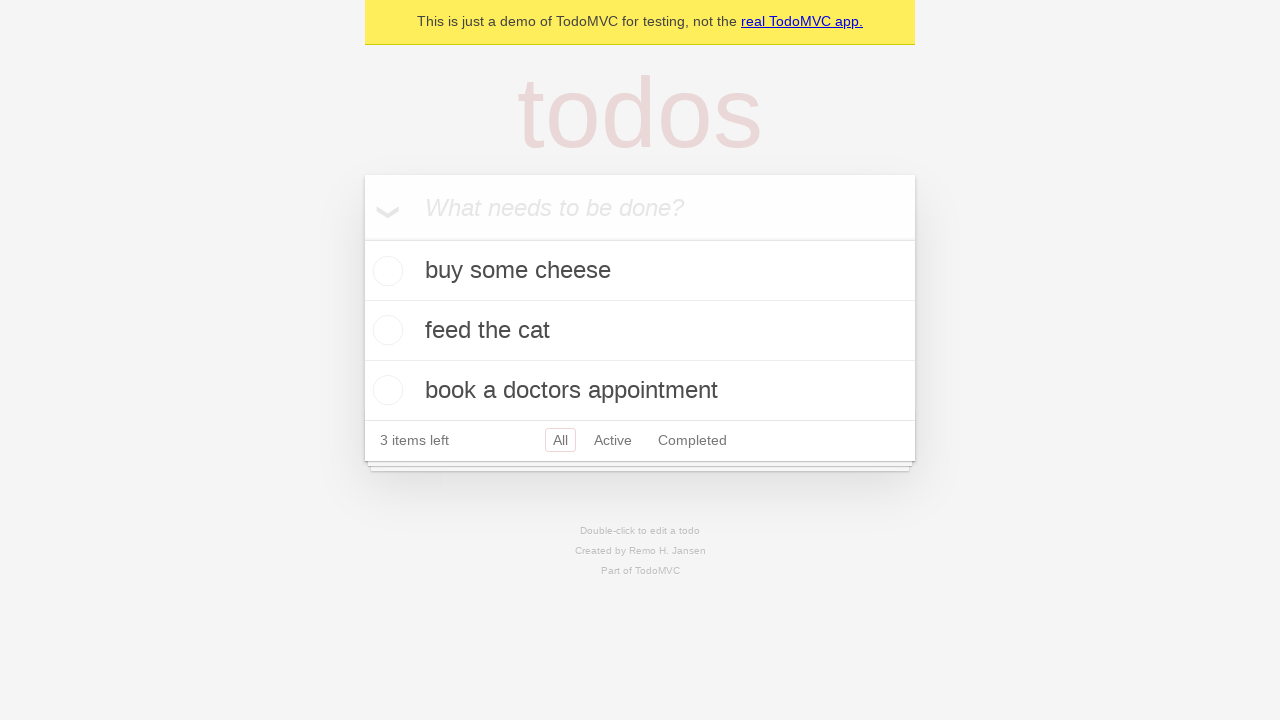

Double-clicked second todo item to enter edit mode at (640, 331) on internal:testid=[data-testid="todo-item"s] >> nth=1
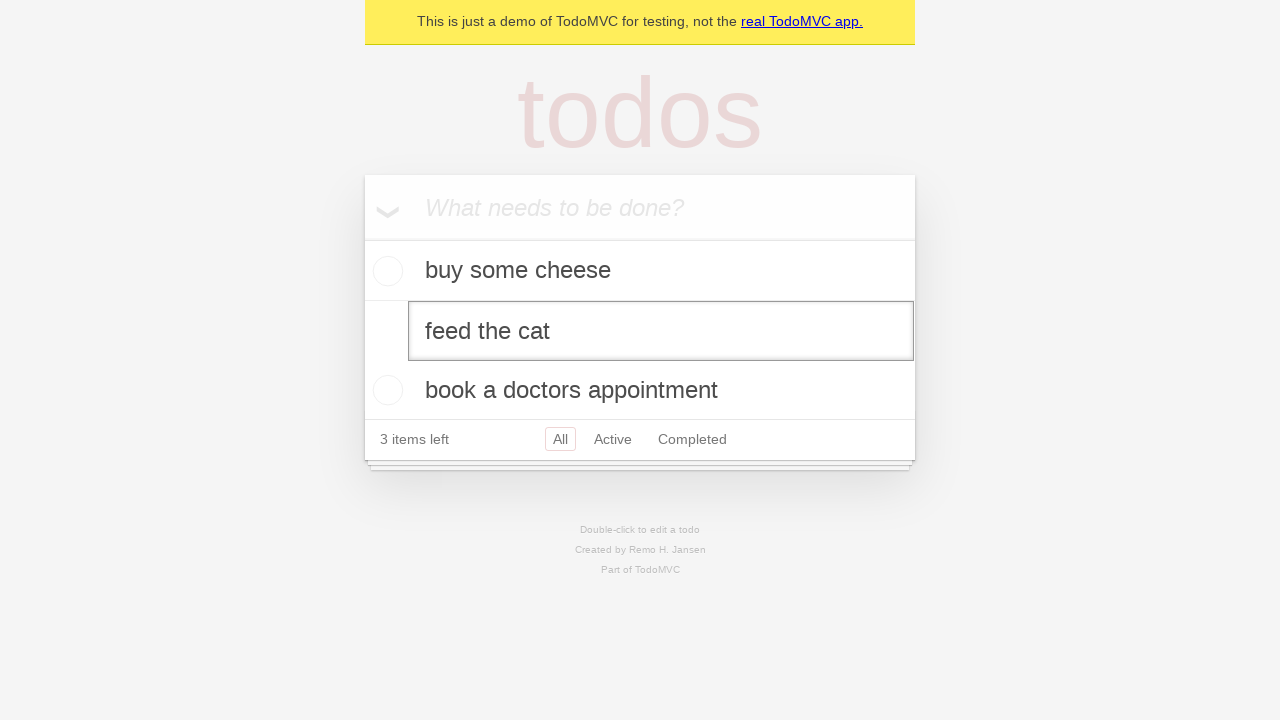

Filled edit field with 'buy some sausages' on internal:testid=[data-testid="todo-item"s] >> nth=1 >> internal:role=textbox[nam
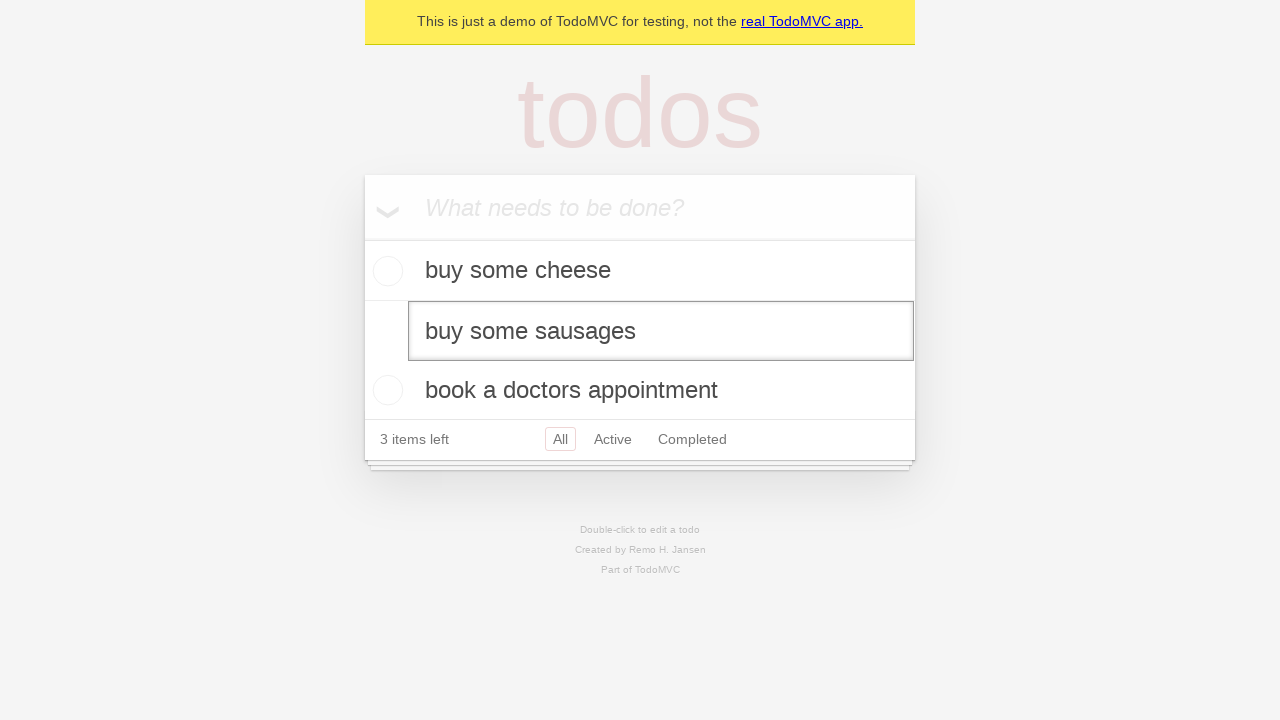

Pressed Escape to cancel todo edit on internal:testid=[data-testid="todo-item"s] >> nth=1 >> internal:role=textbox[nam
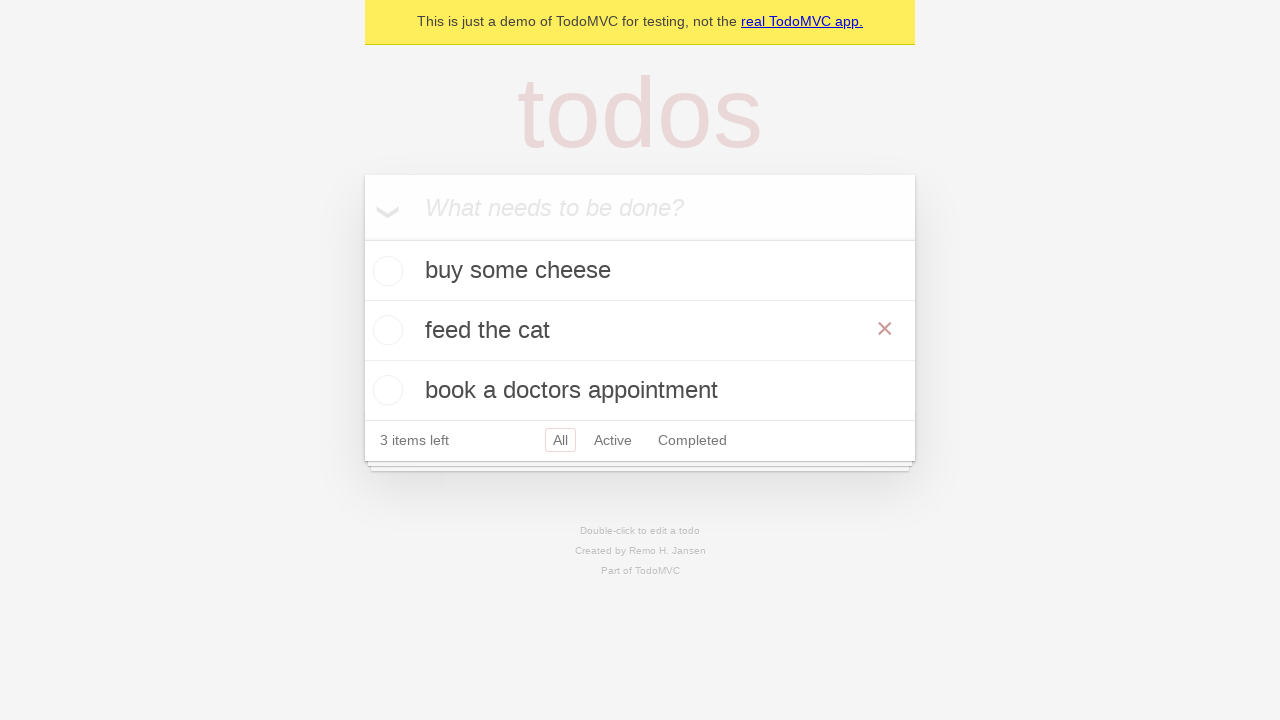

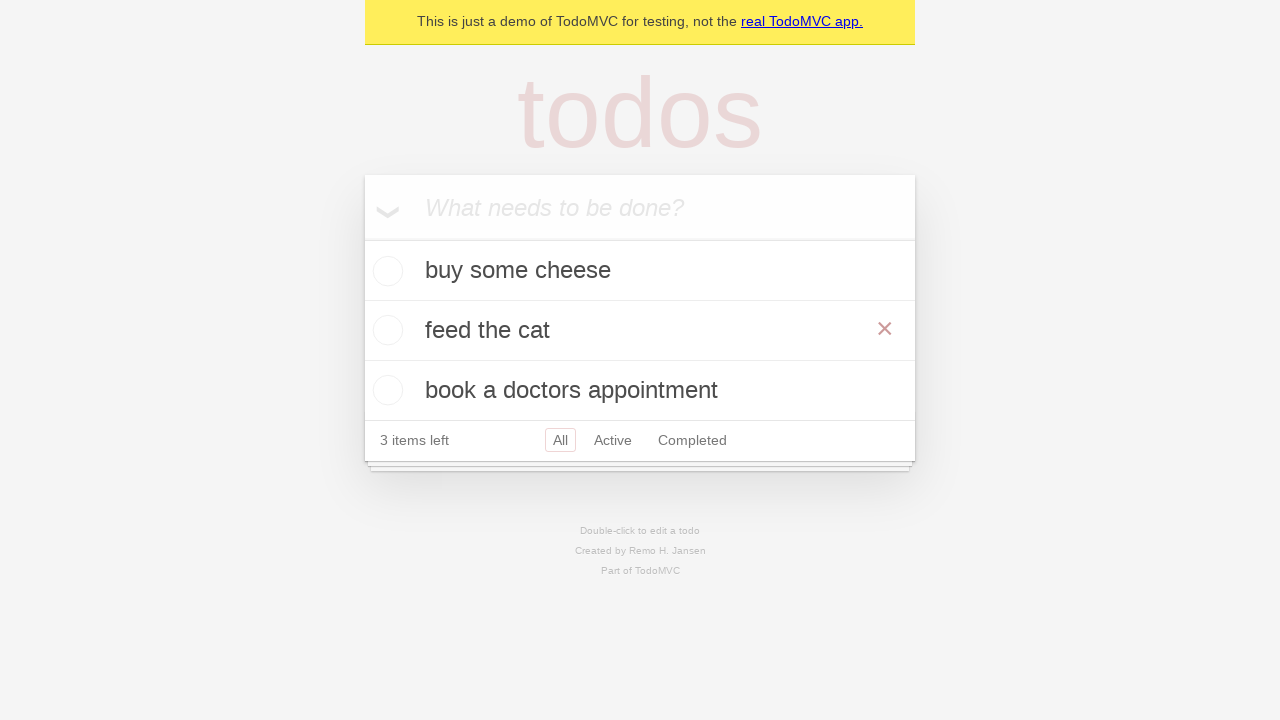